Tests clicking a button to enable a disabled button, then clicking the newly enabled button

Starting URL: http://watir.com/examples/wait.html

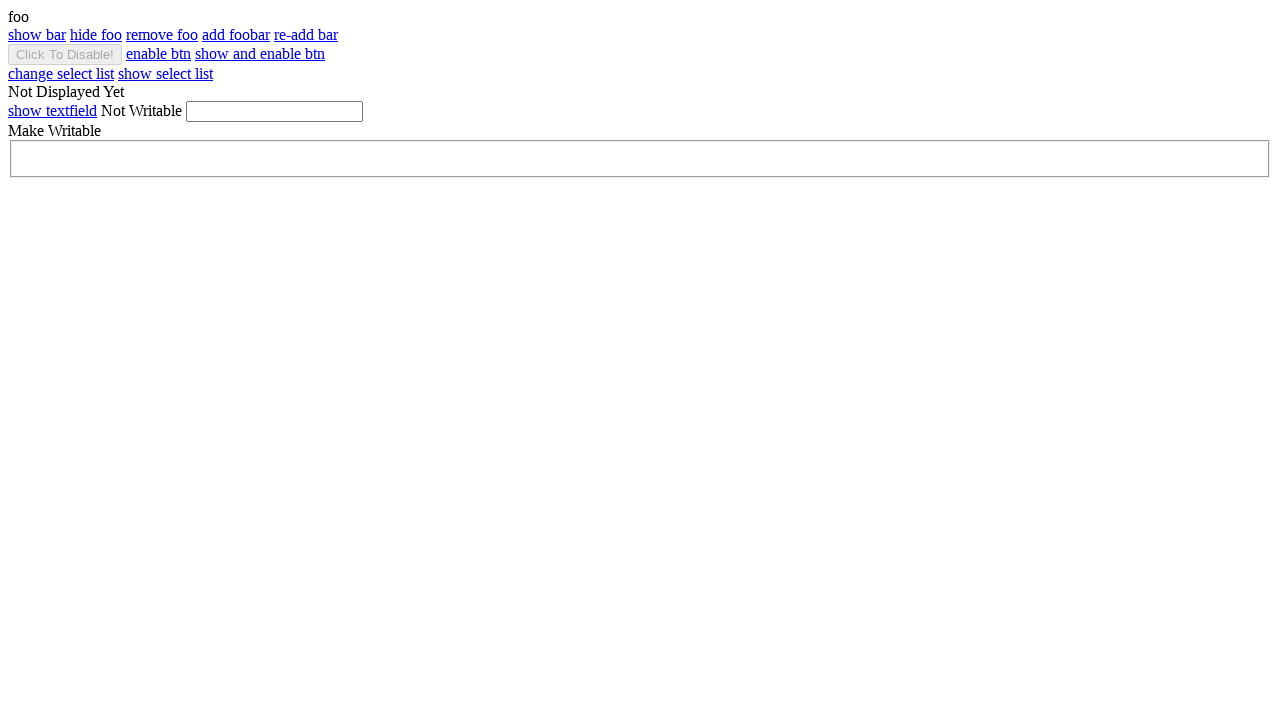

Navigated to http://watir.com/examples/wait.html
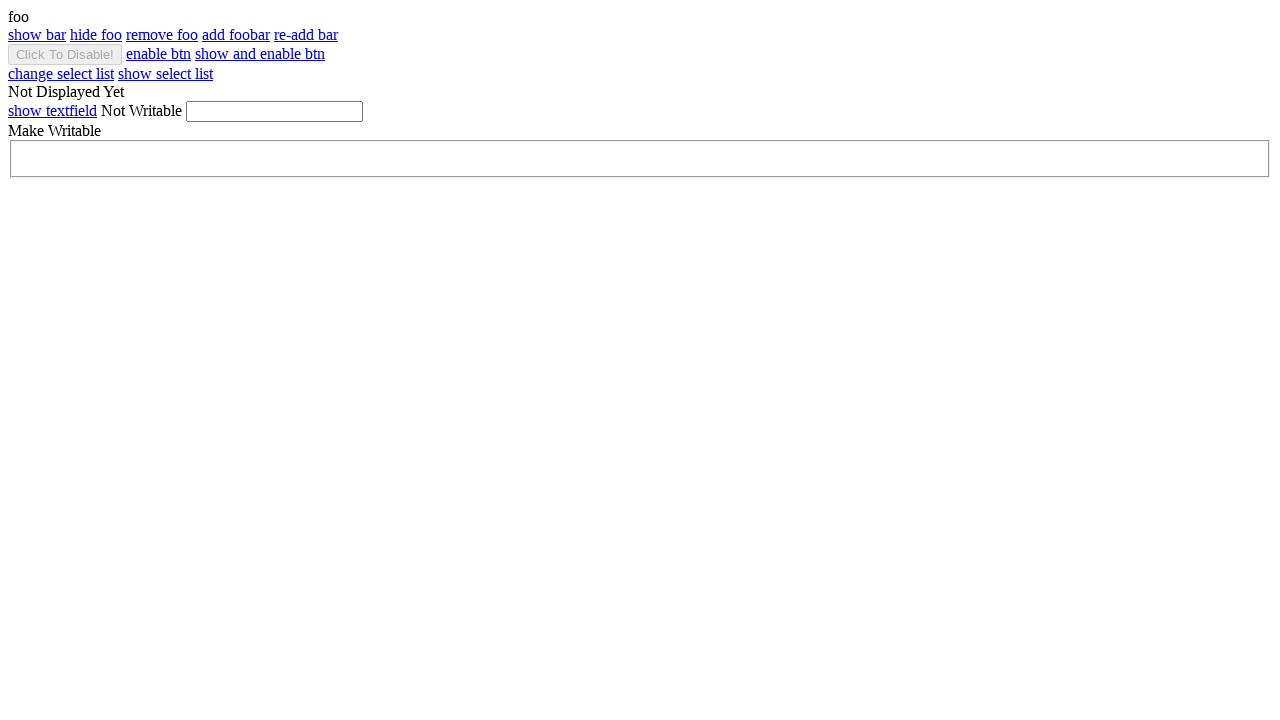

Clicked enable button to enable the disabled button at (158, 54) on #enable_btn
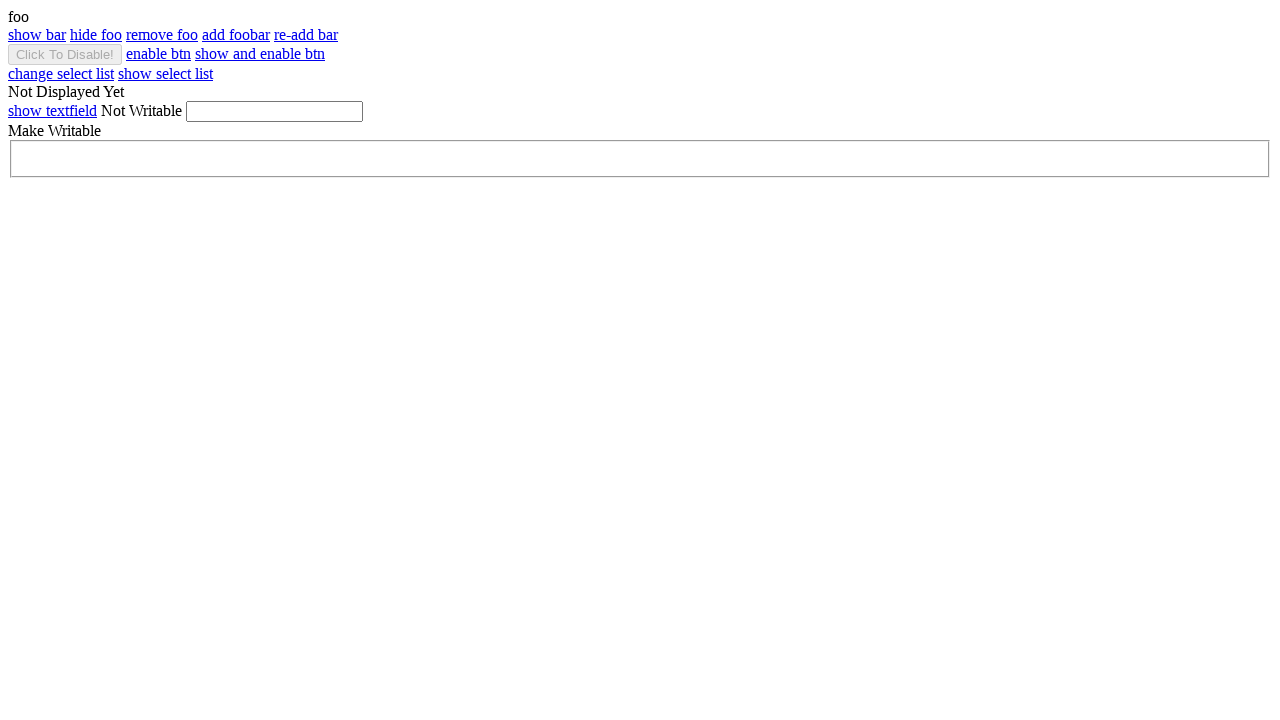

Clicked the newly enabled button at (65, 54) on #btn
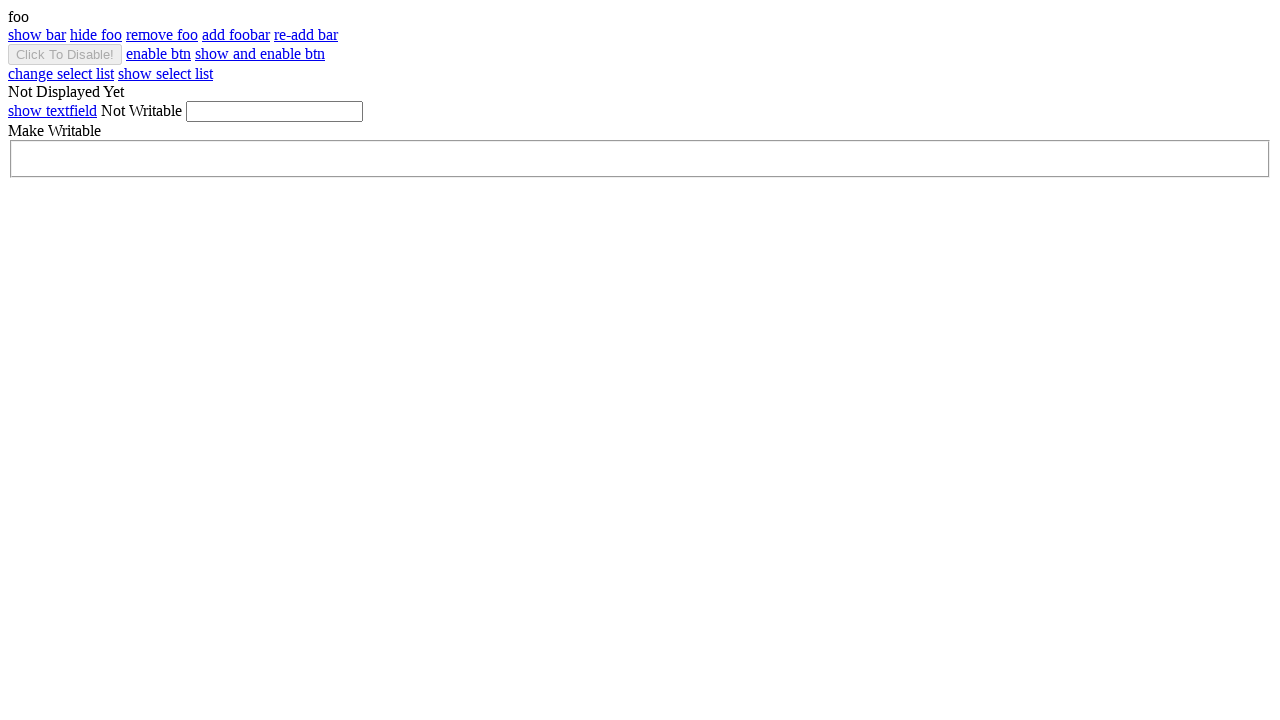

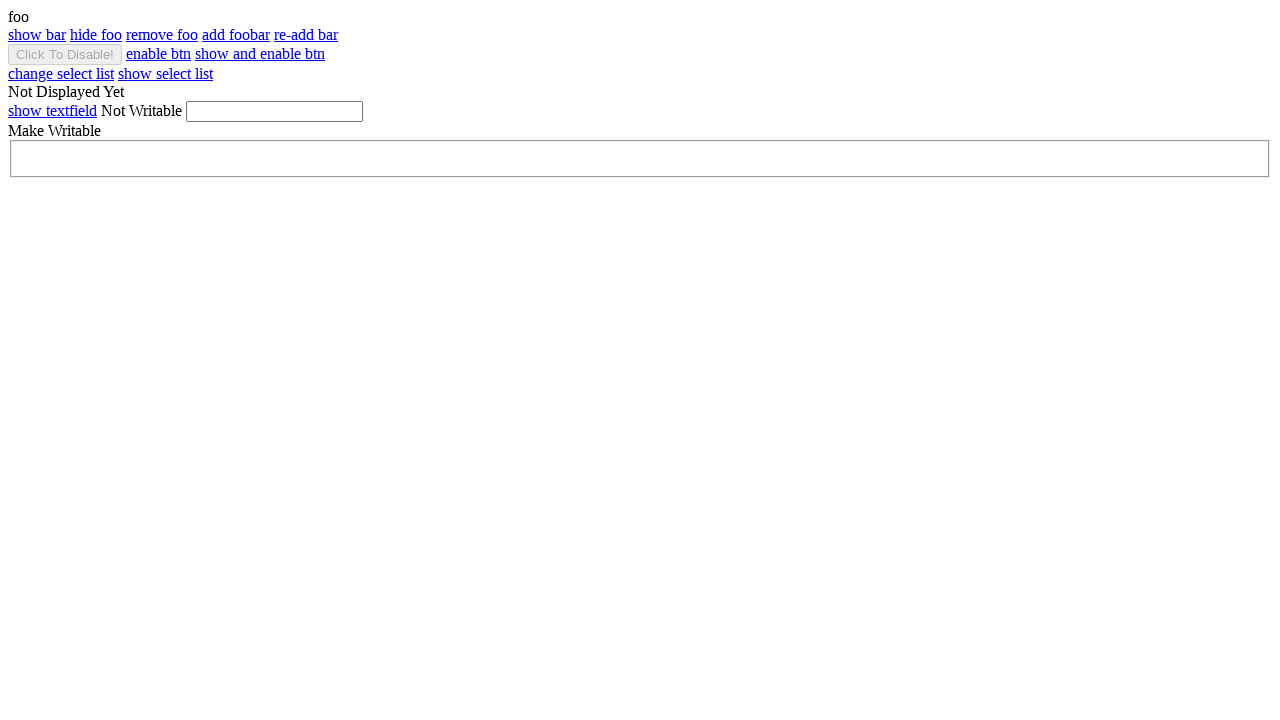